Navigates to the CoinGlass Fear & Greed Index page and waits for the page content to load.

Starting URL: https://www.coinglass.com/vi/pro/i/FearGreedIndex

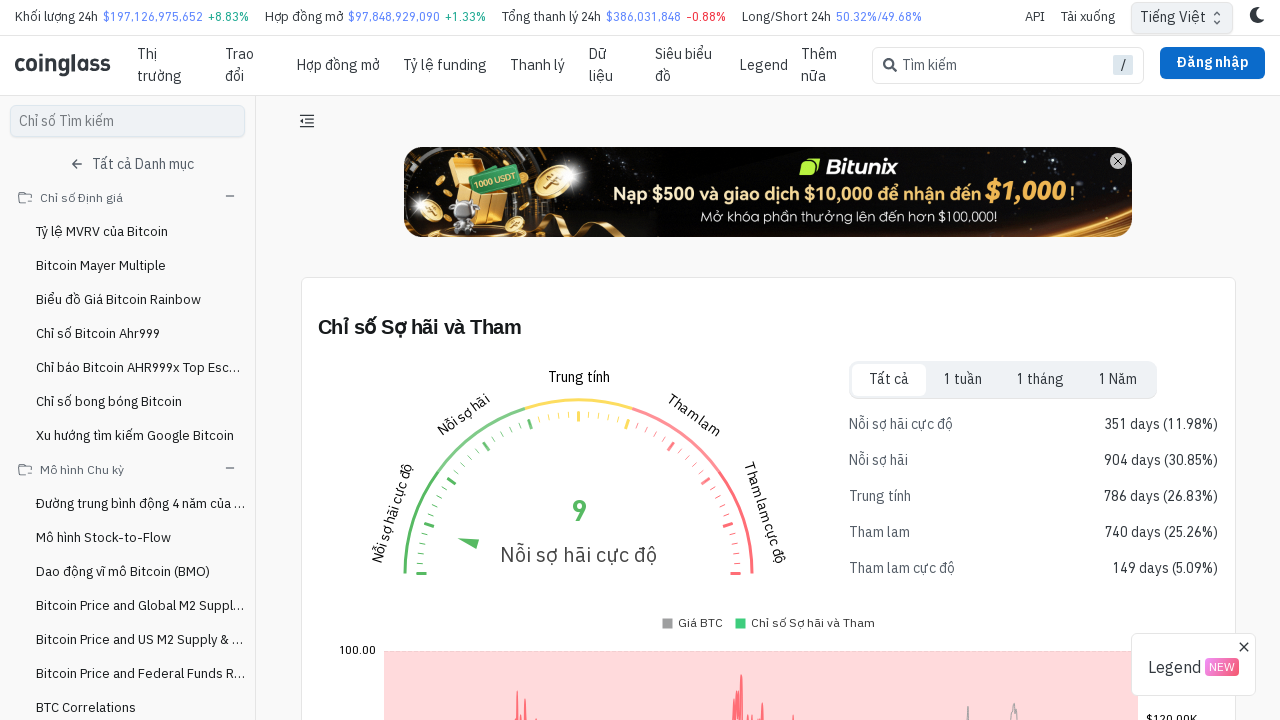

Navigated to CoinGlass Fear & Greed Index page
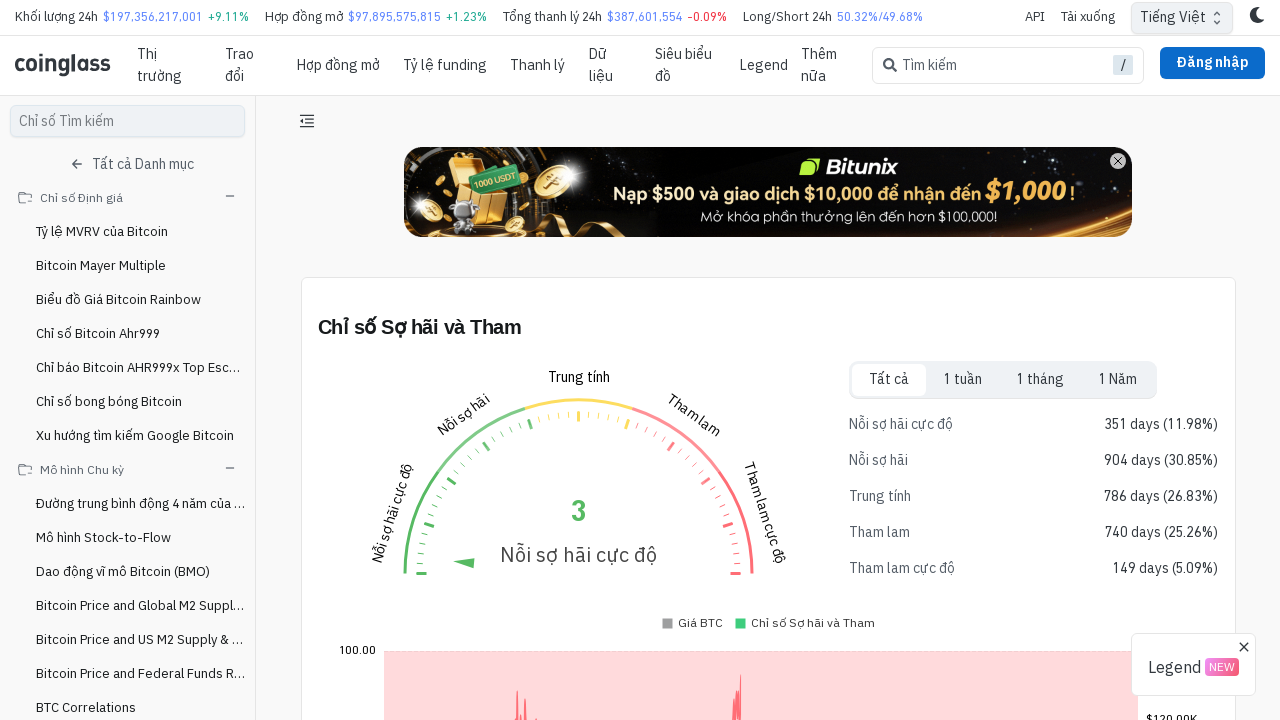

Waited for page network idle state
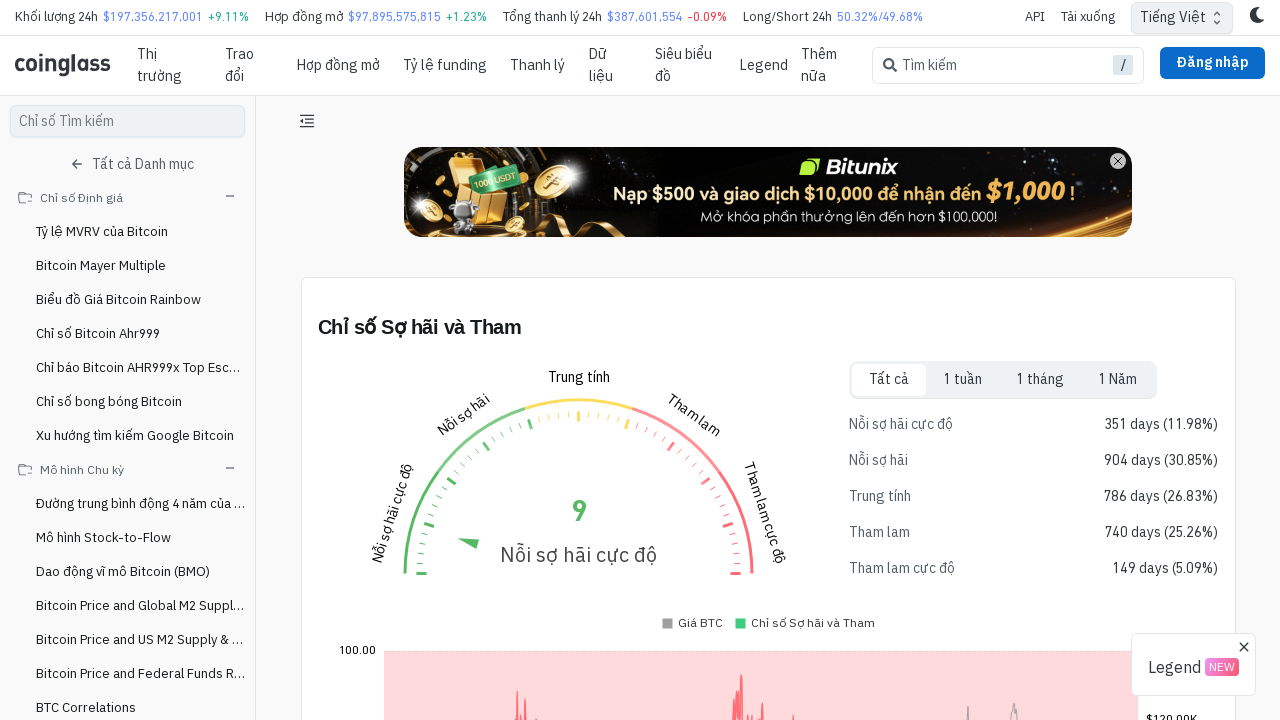

Verified page body content loaded
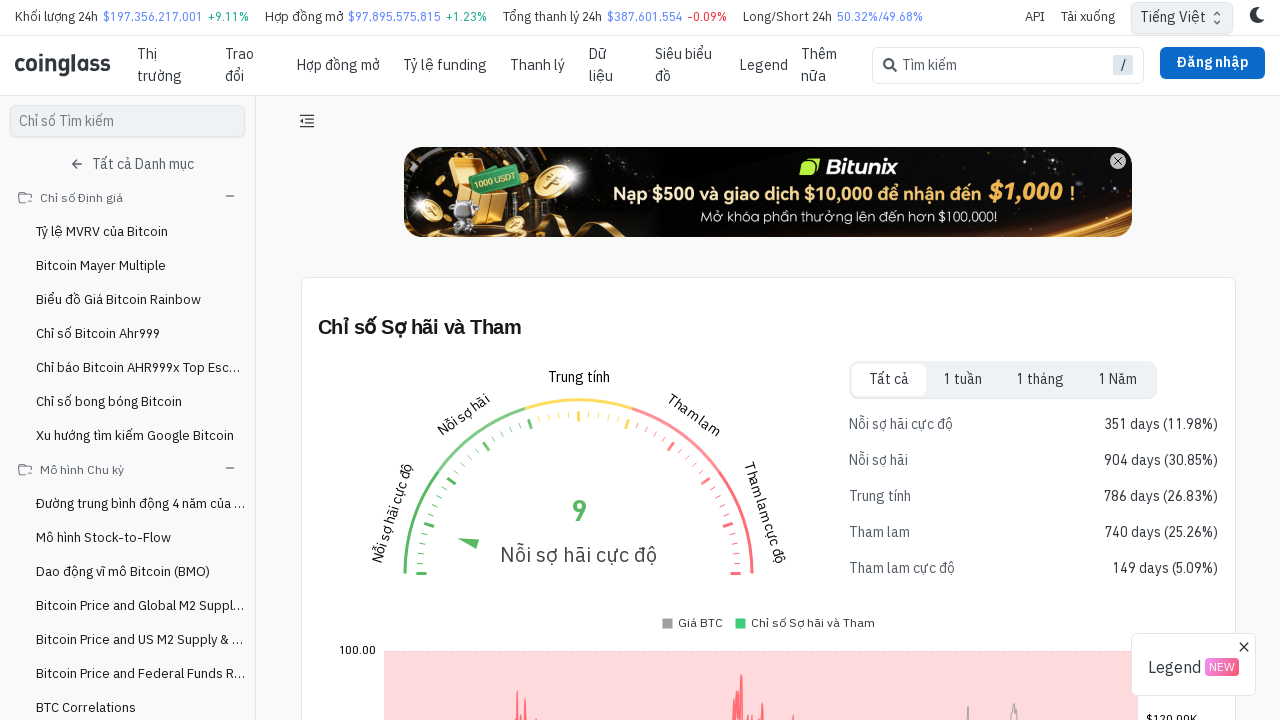

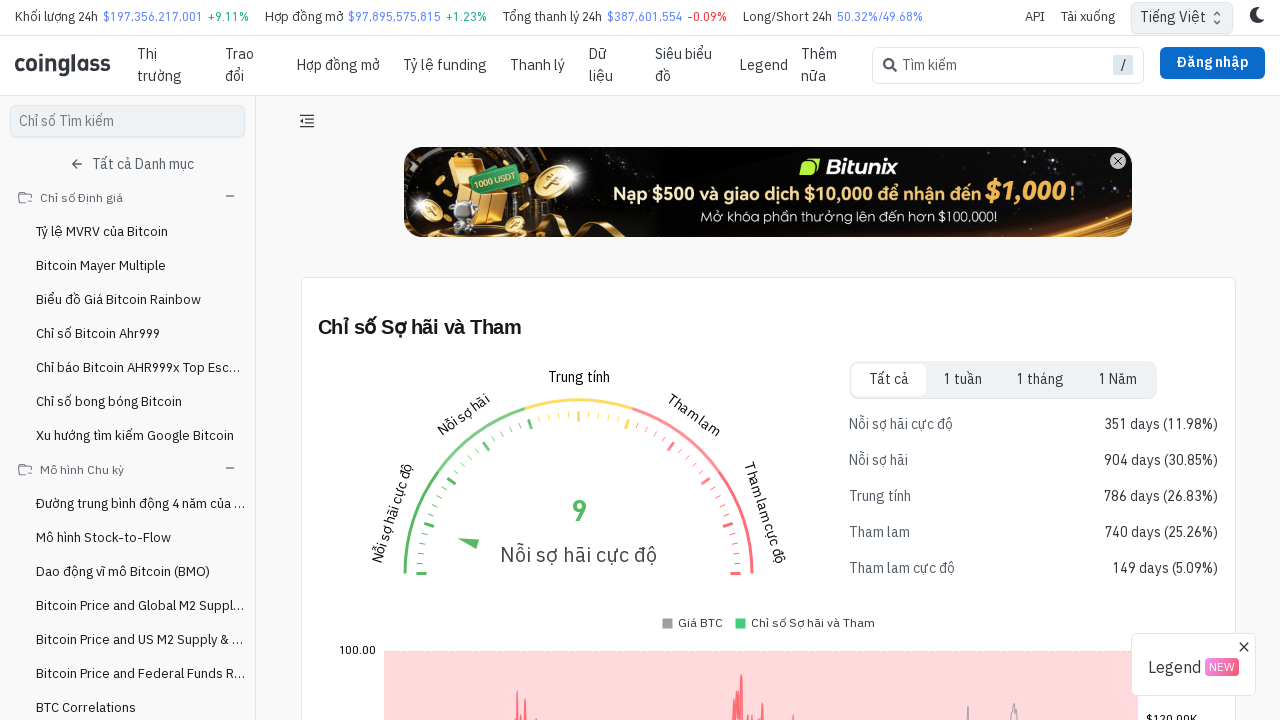